Tests clicking a link and verifying navigation to the home page by checking the page heading

Starting URL: https://kristinek.github.io/site/examples/actions

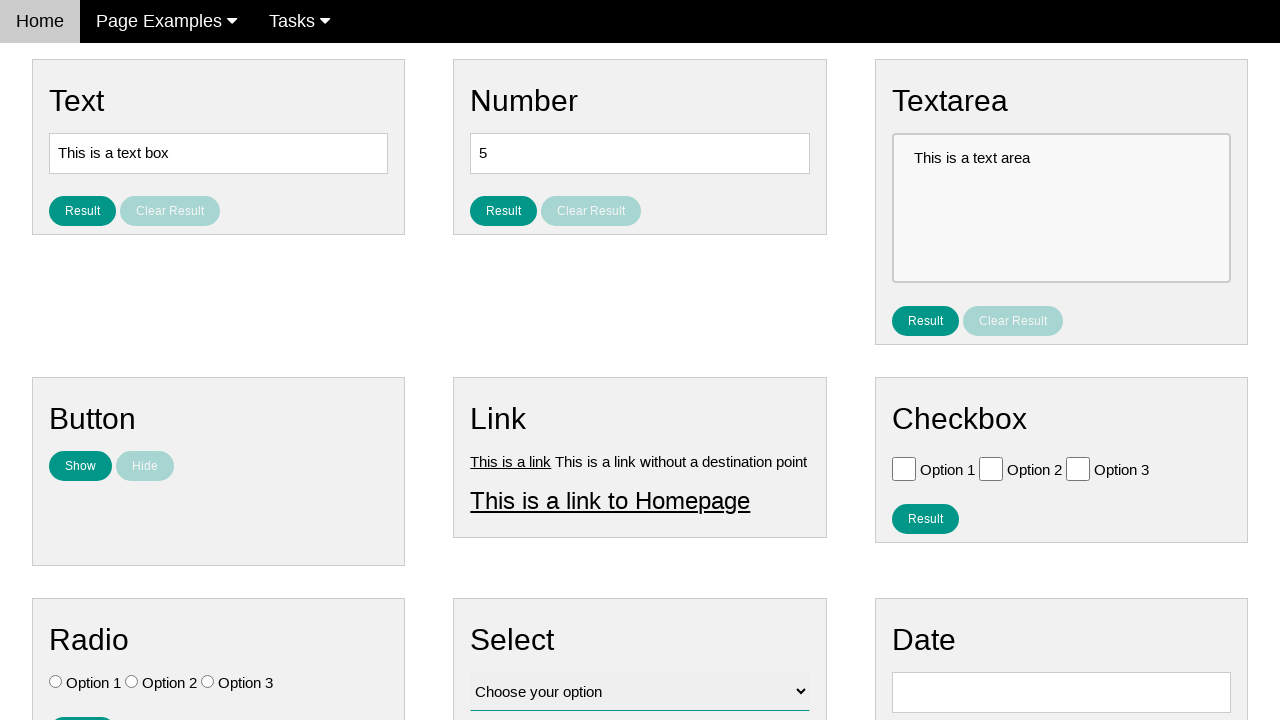

Clicked homepage link at (610, 500) on #homepage_link
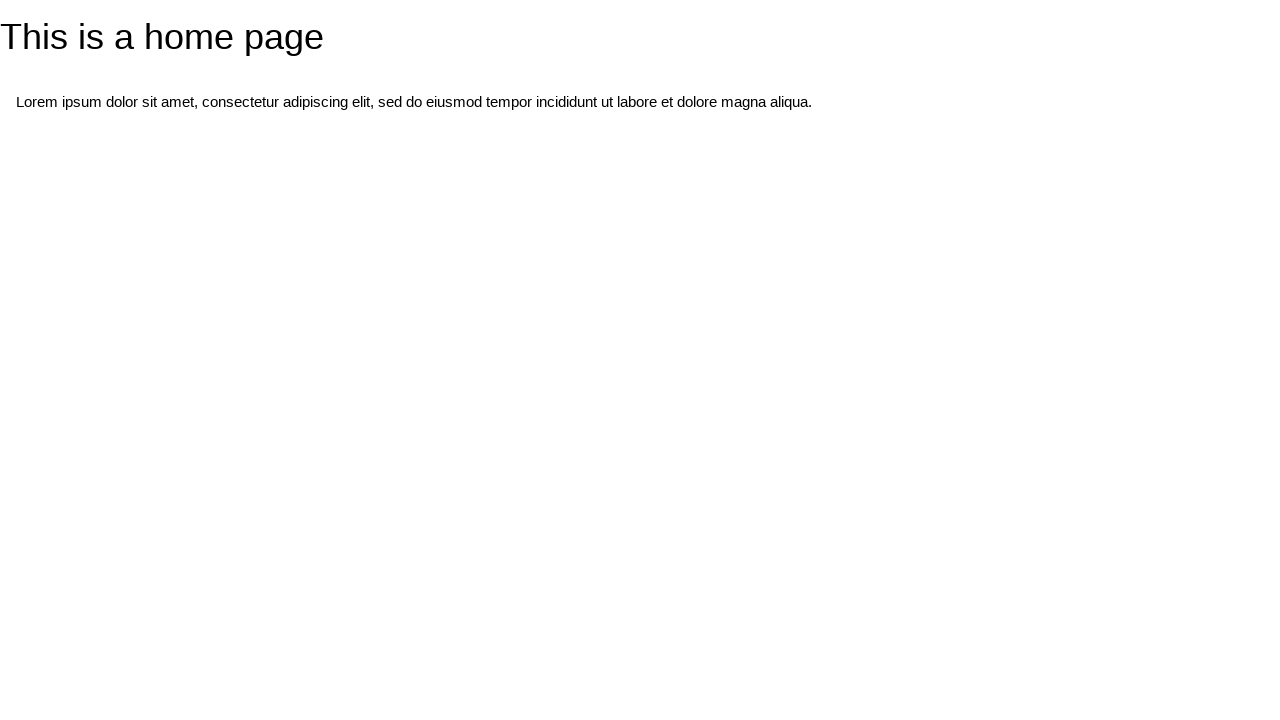

Home page heading loaded
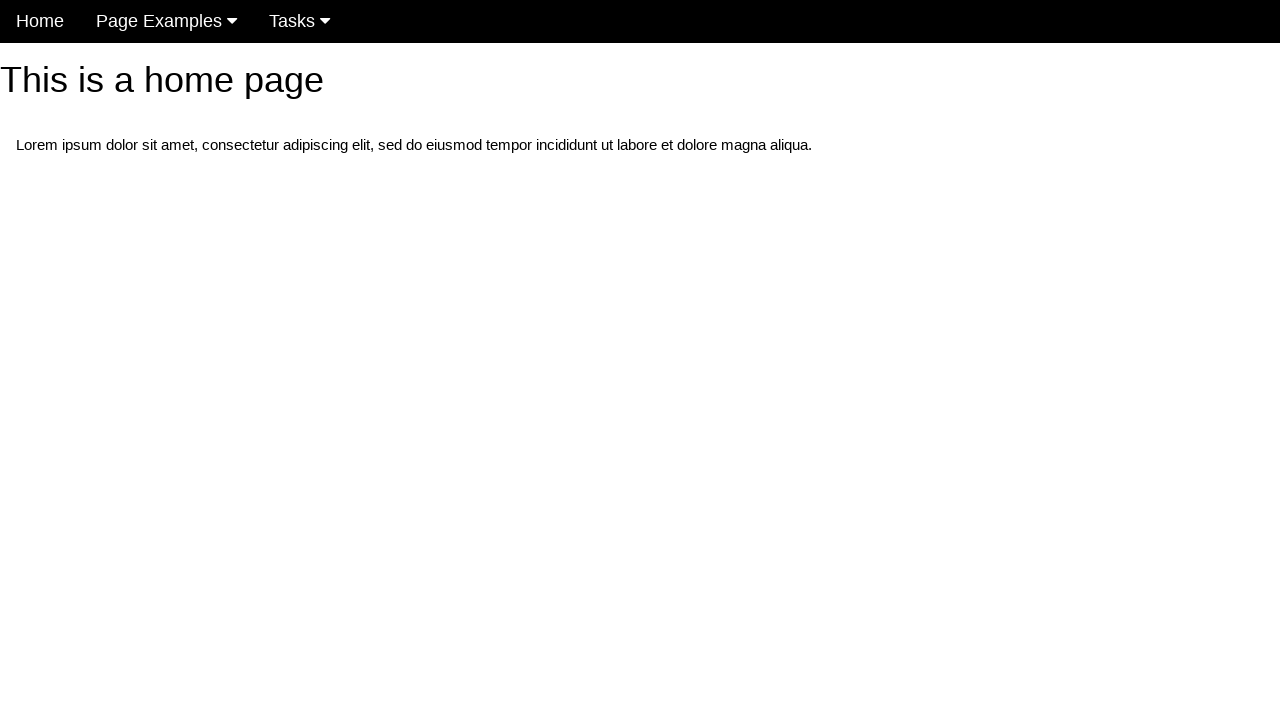

Located home page heading element
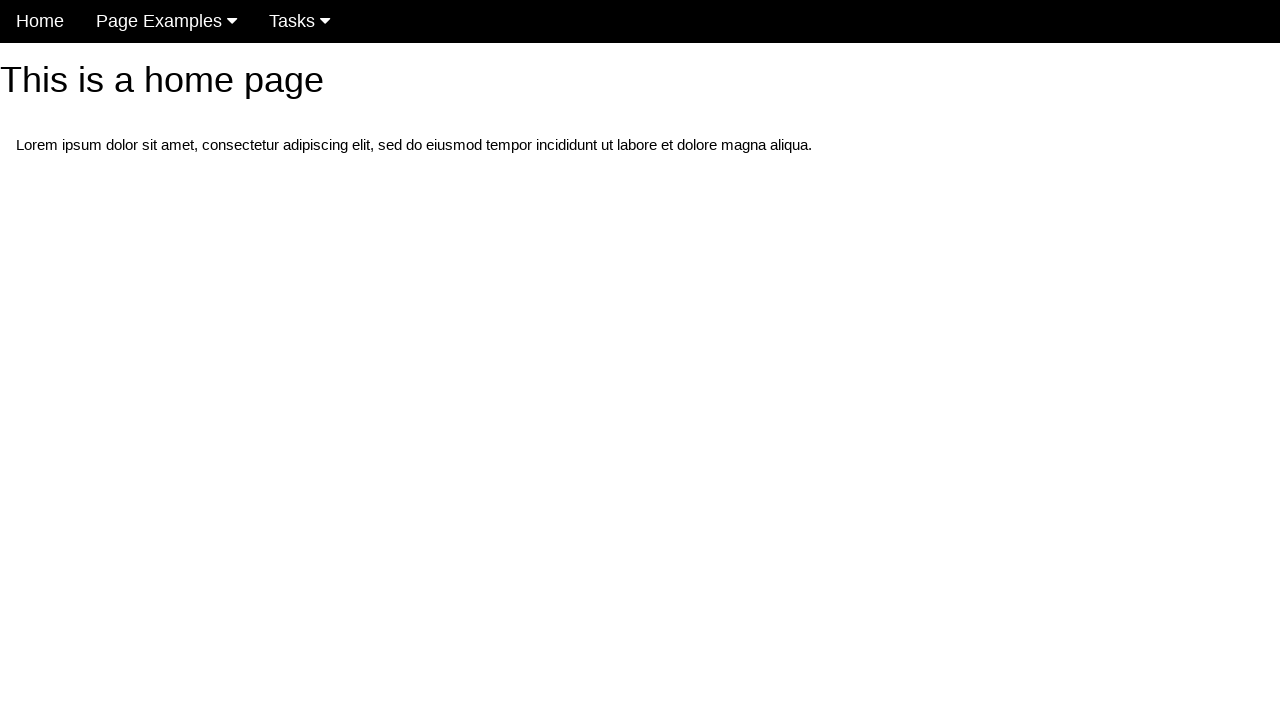

Verified home page heading text matches expected value
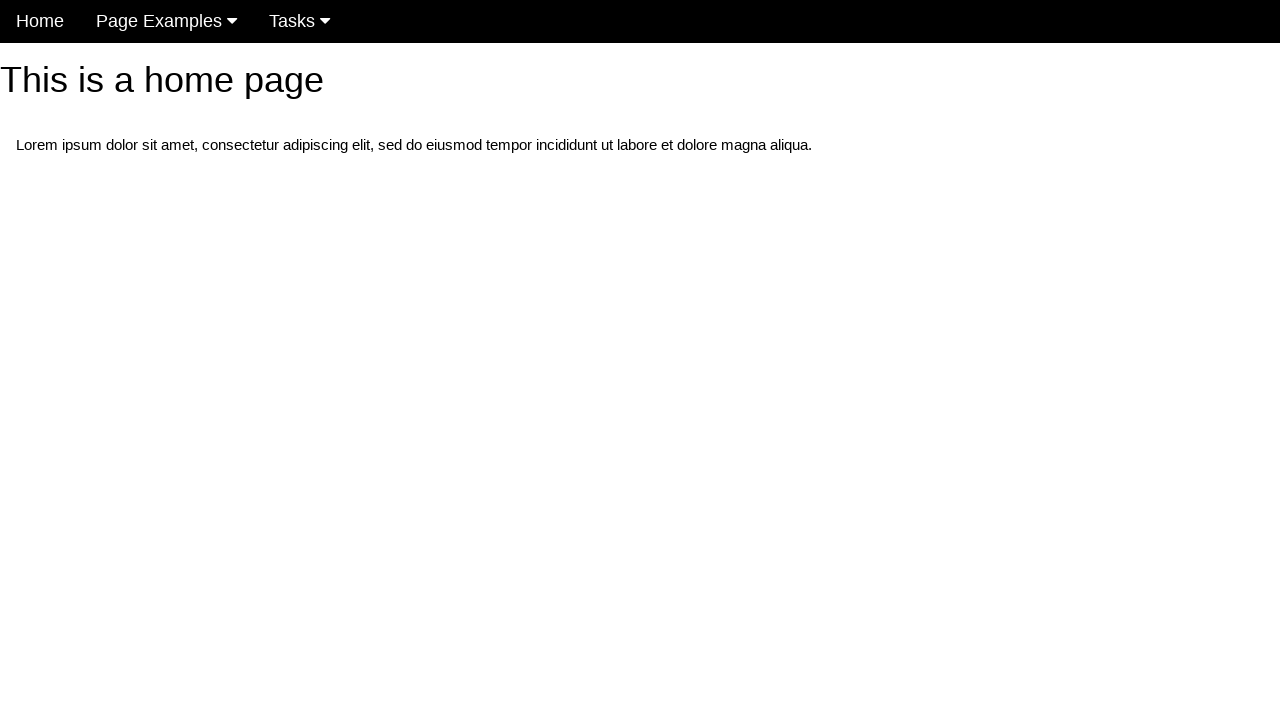

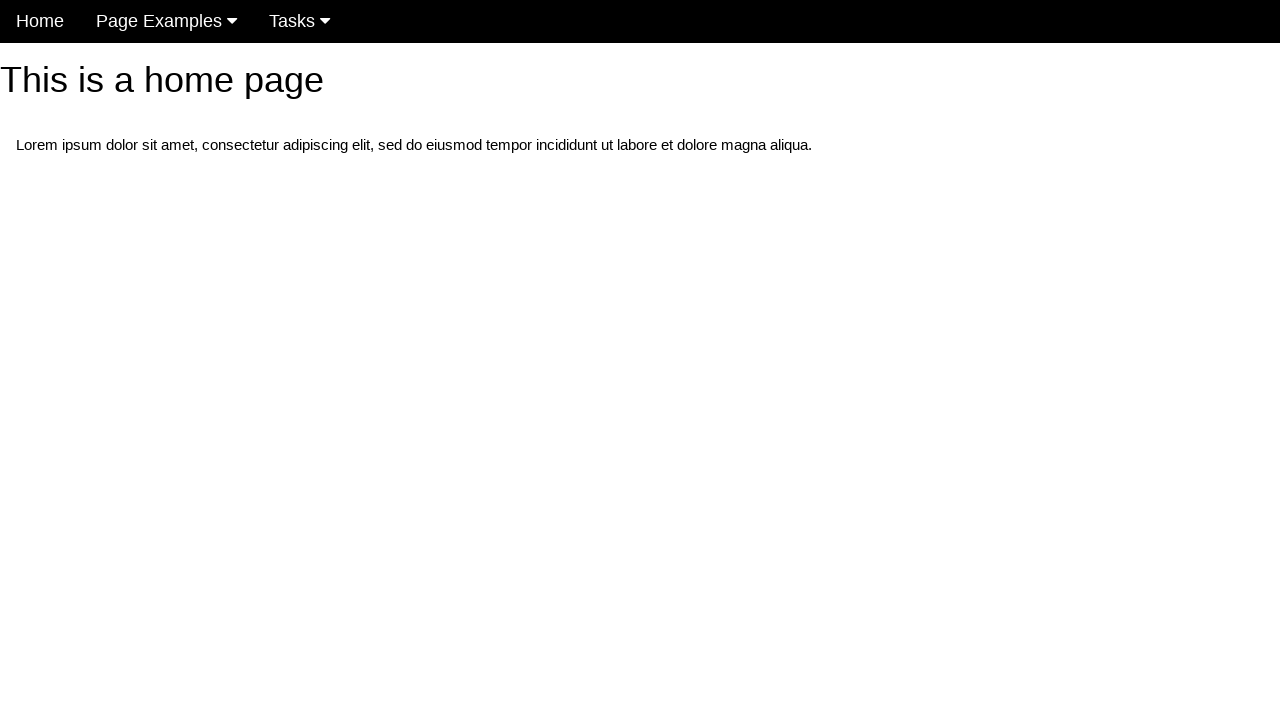